Navigates to a blog page and interacts with a table element, verifying table structure by locating rows and columns, and checking for specific cell content based on conditions.

Starting URL: https://omayo.blogspot.com/

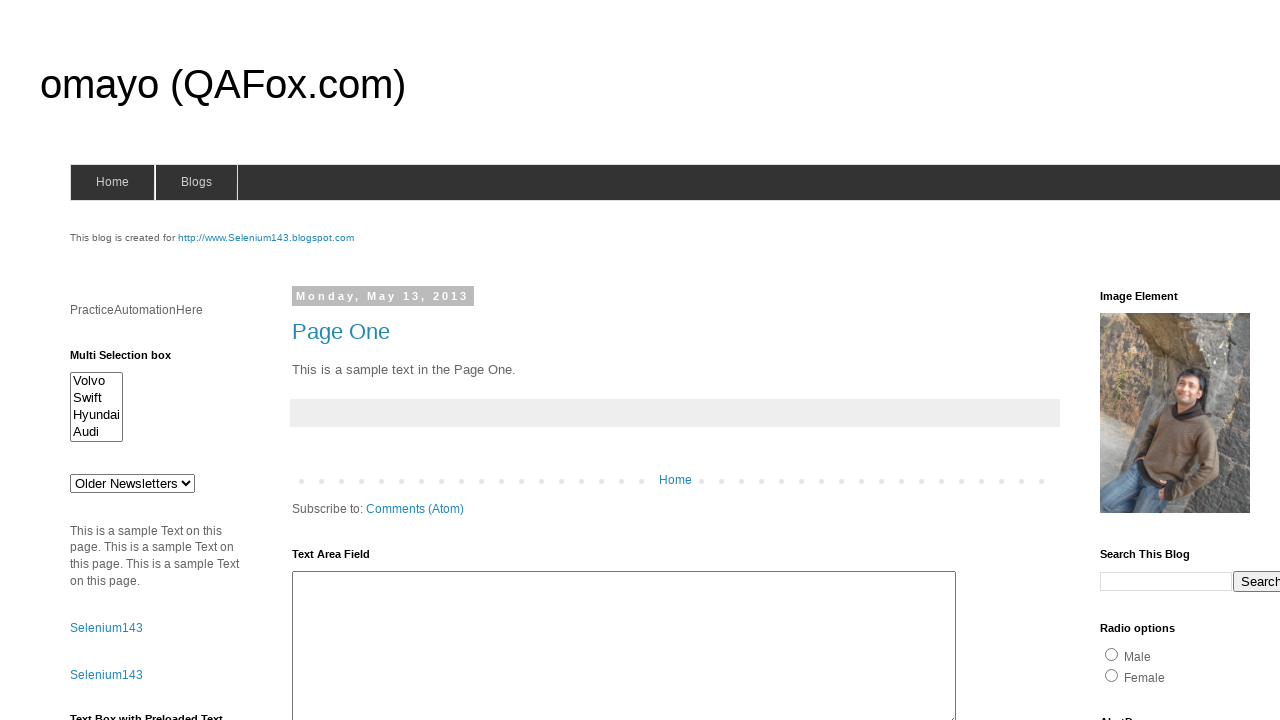

Waited for table#table1 to be present on the page
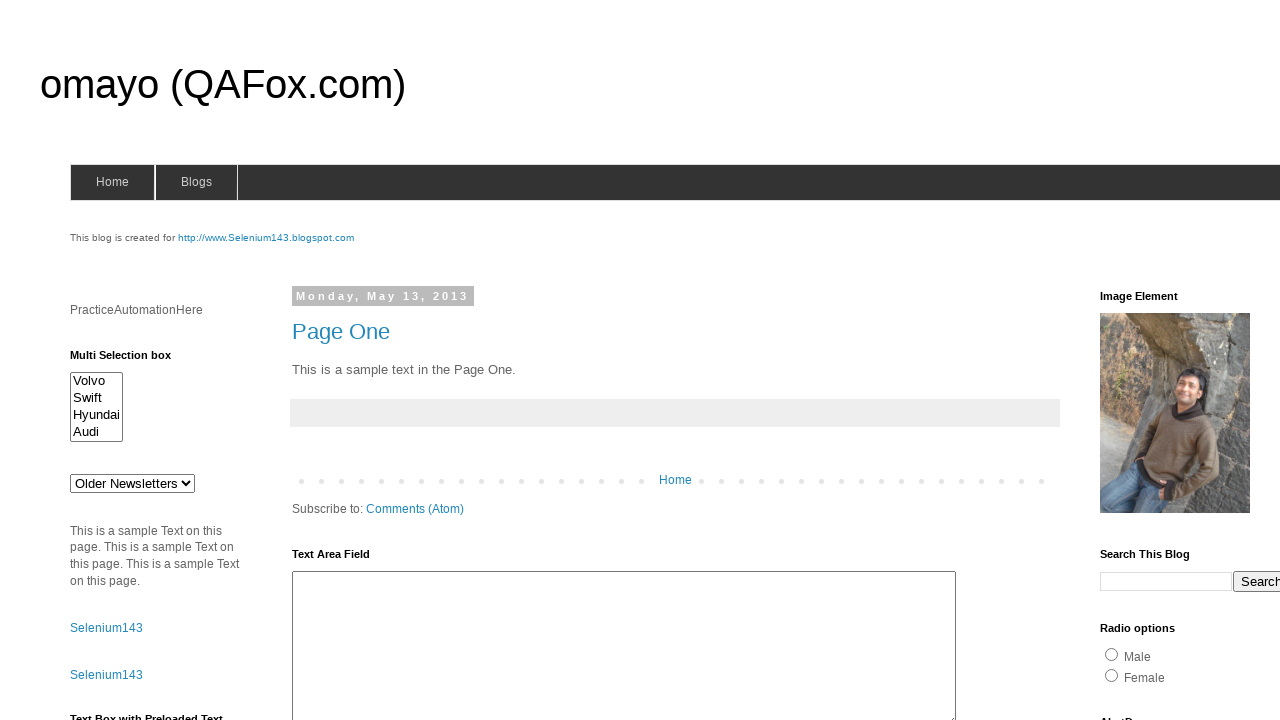

Located table rows in tbody
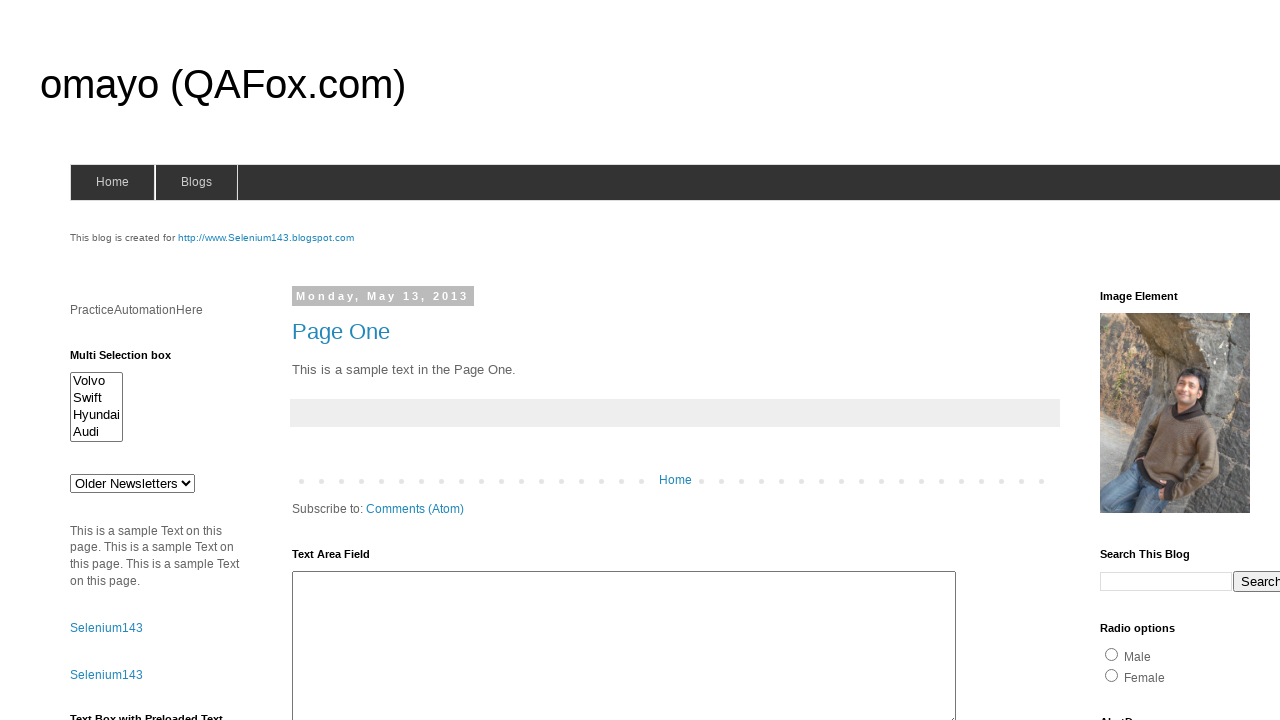

Waited for first table row to be ready
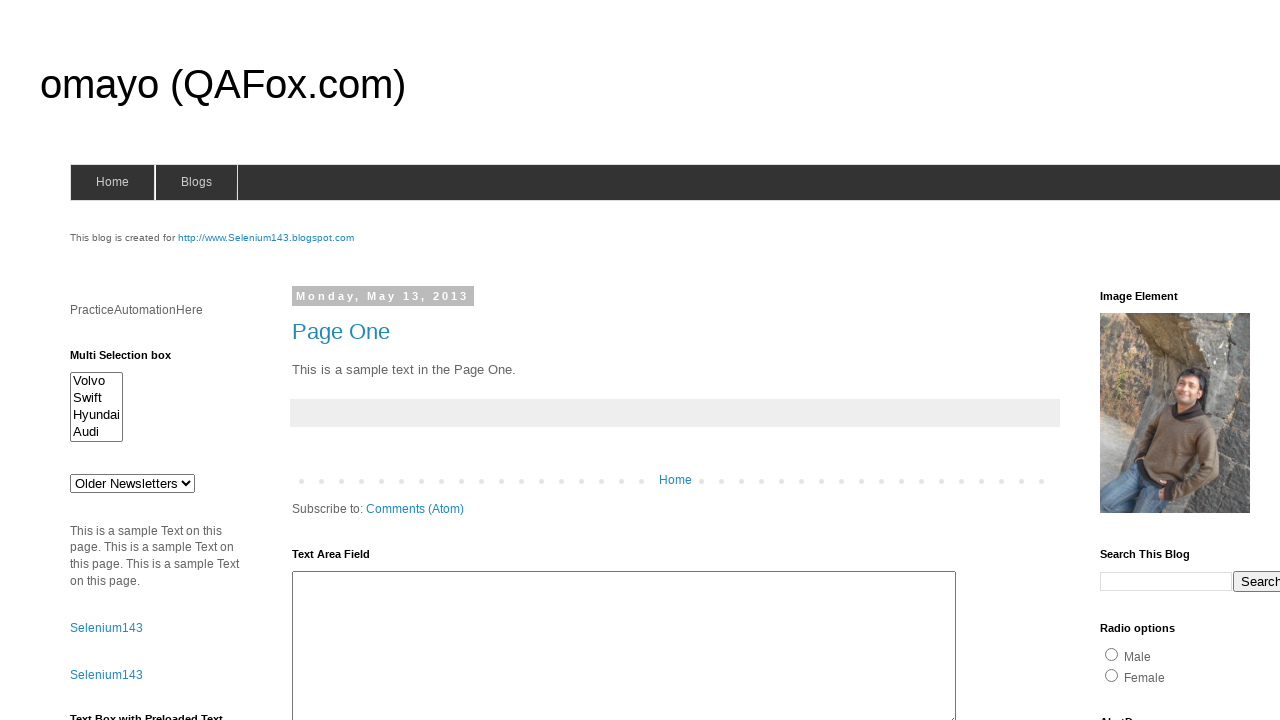

Located table column headers
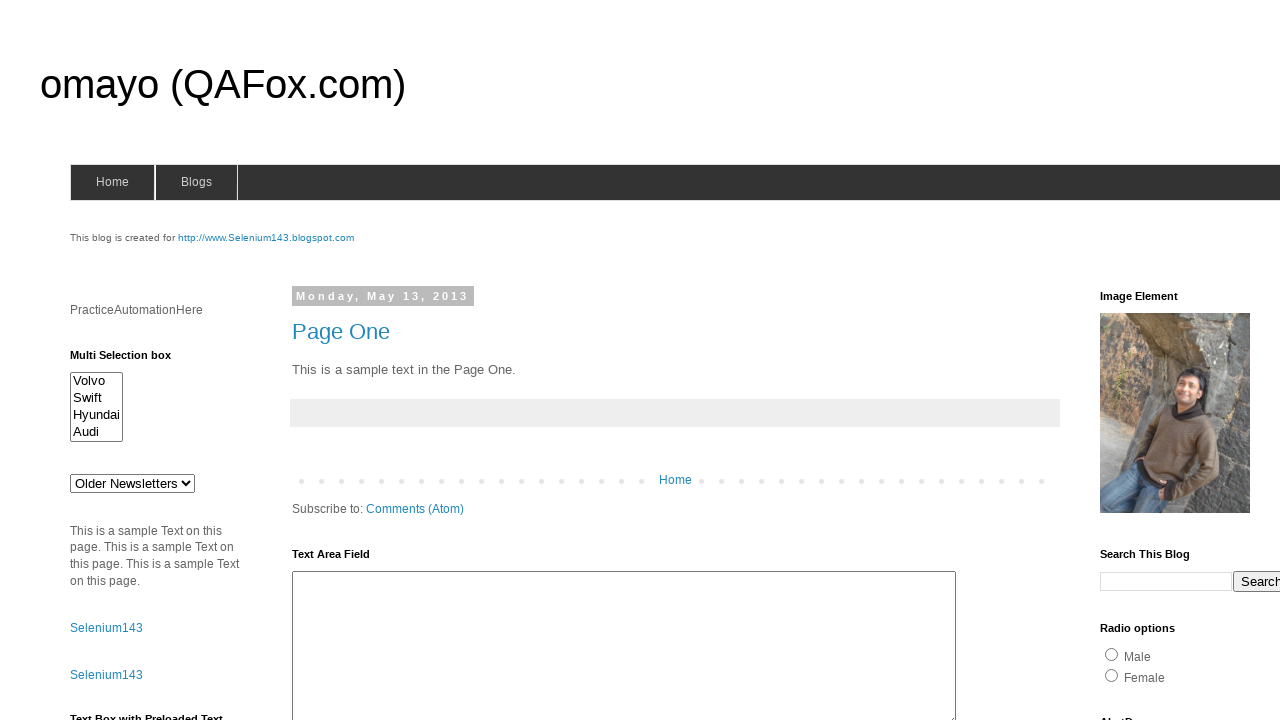

Waited for first table column header to be ready
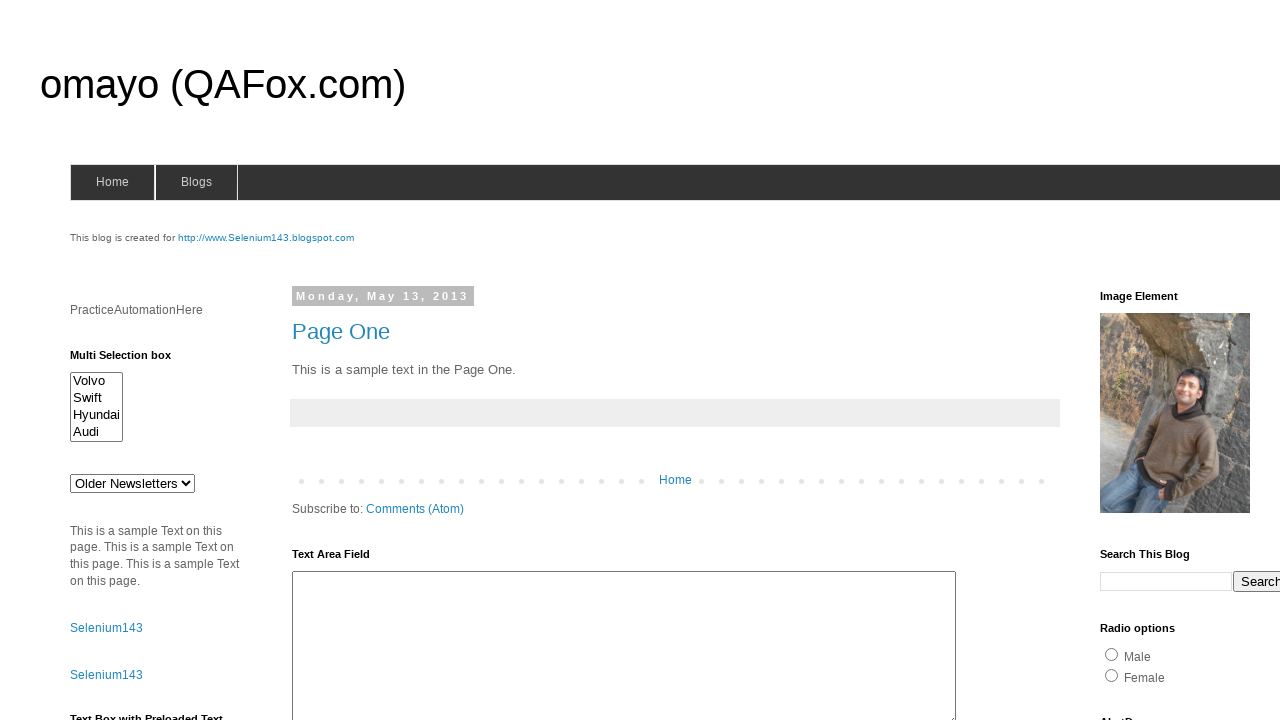

Retrieved table row count: 4
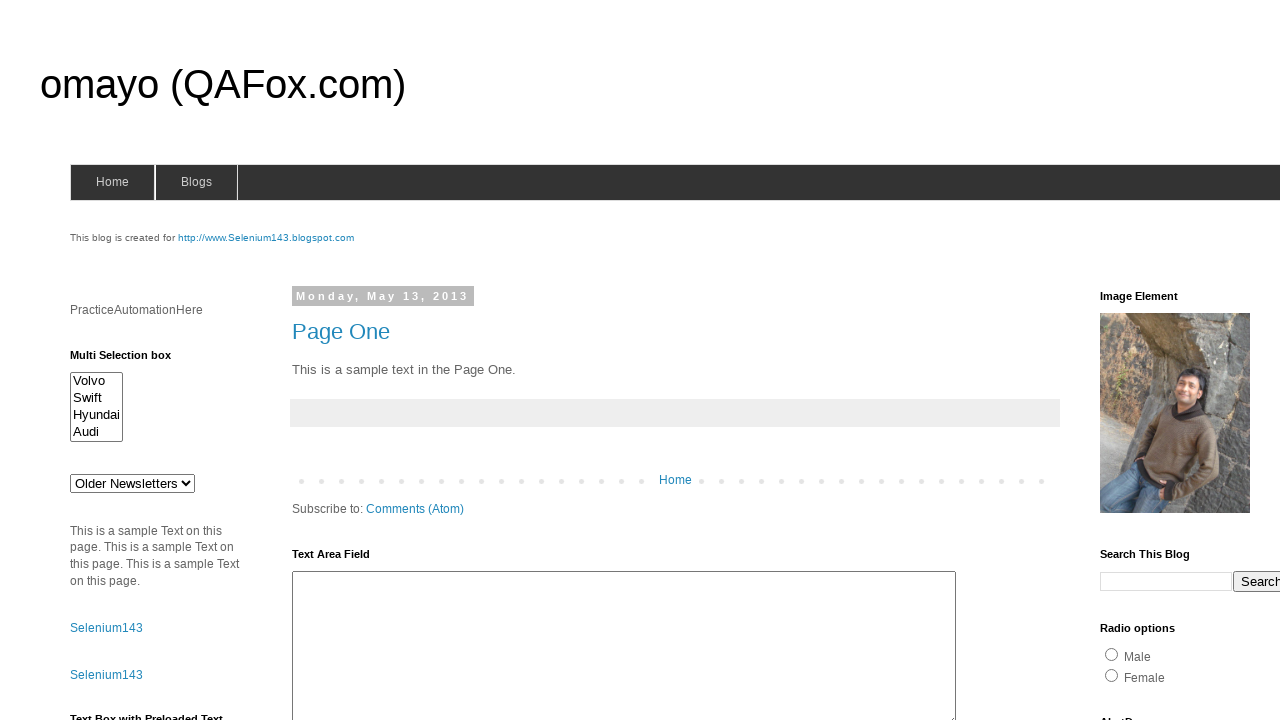

Retrieved table column count: 3
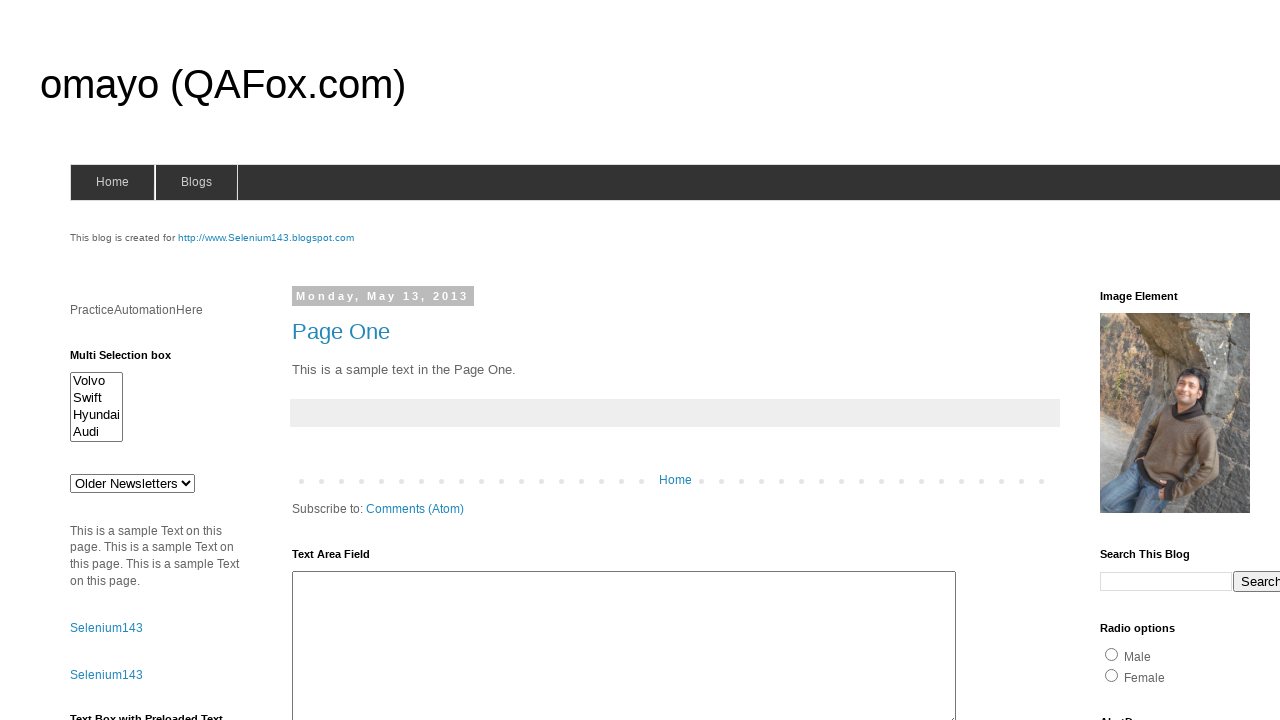

Located cell in row 1, column 3
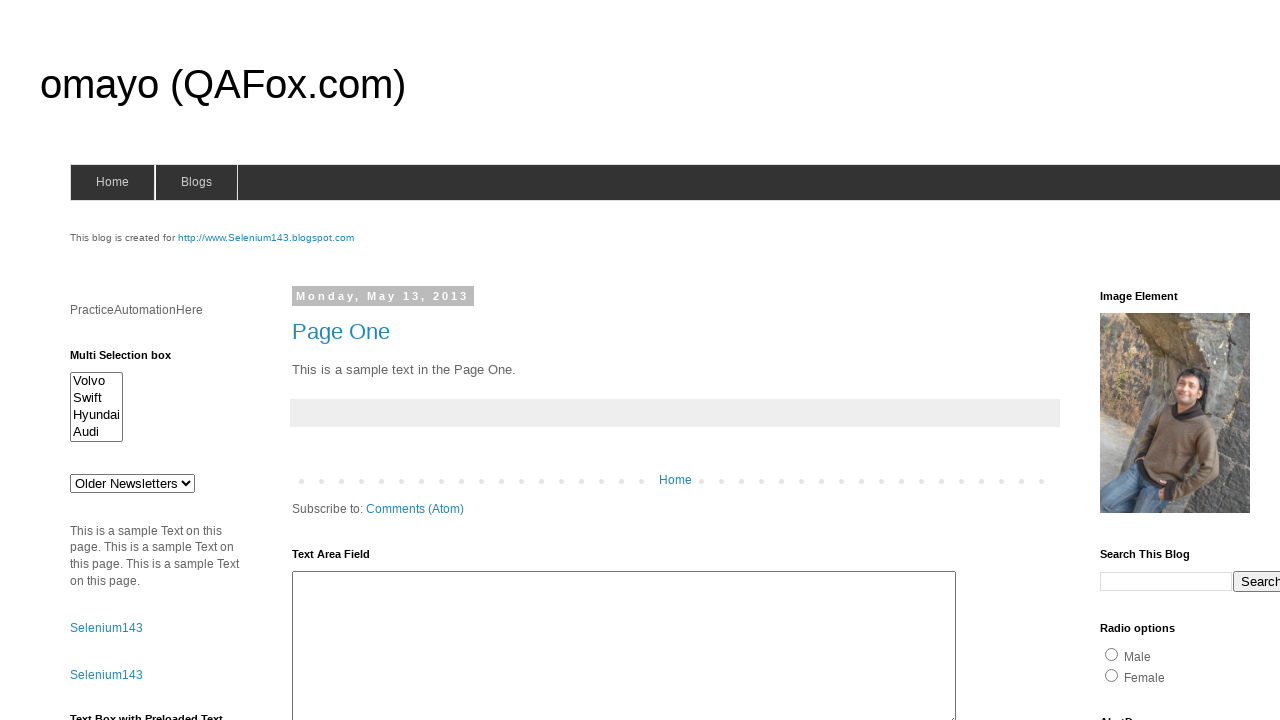

Retrieved cell text content: 'Delhi' from row 1, column 3
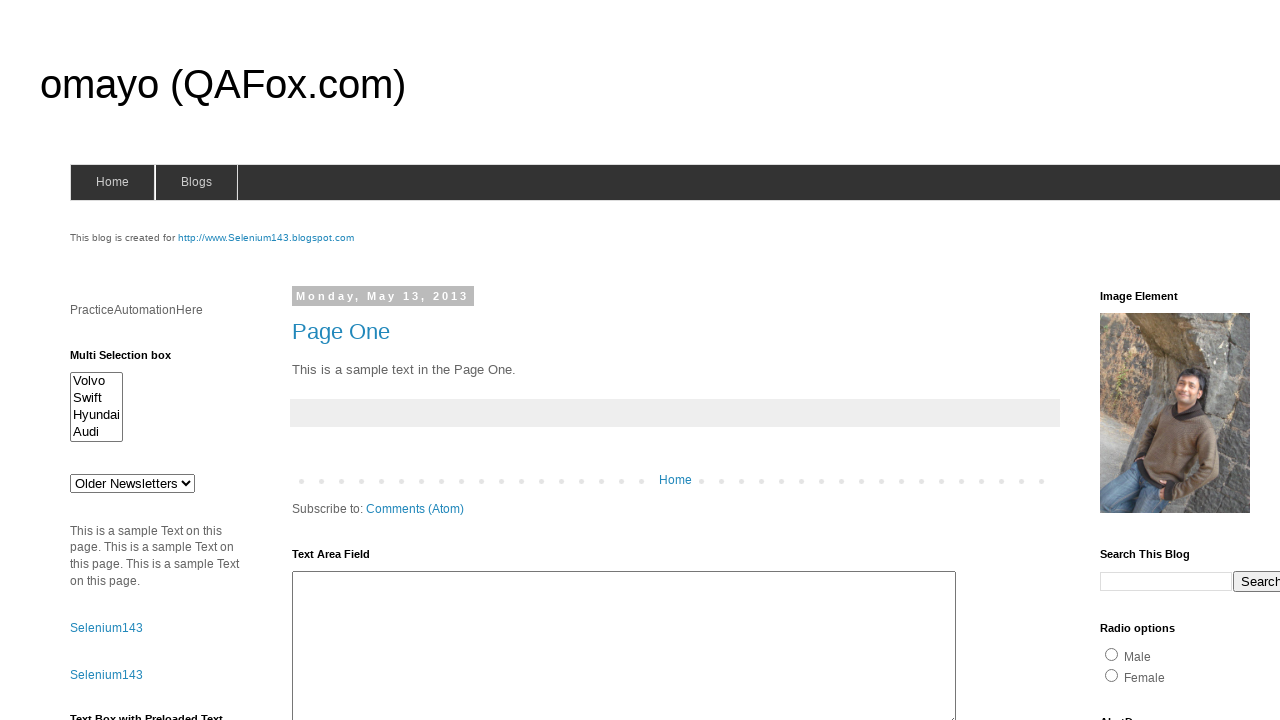

Located cell in row 2, column 3
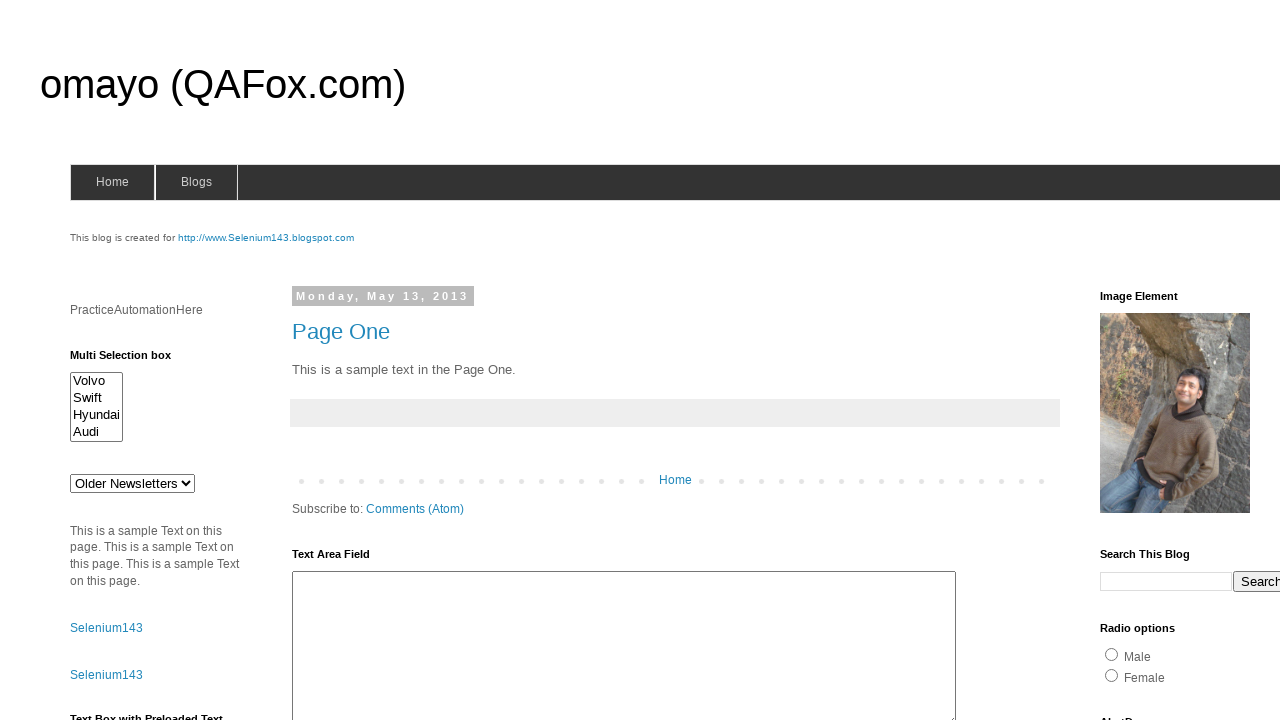

Retrieved cell text content: 'Pune' from row 2, column 3
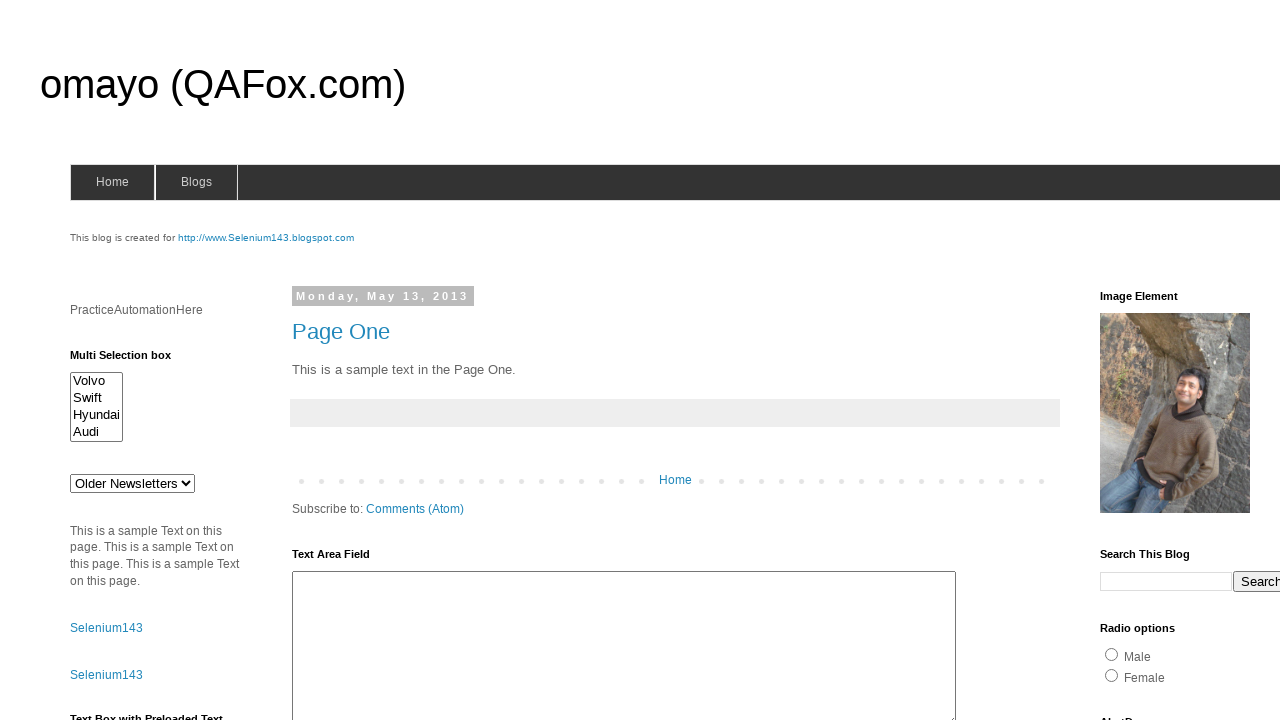

Clicked on row 2 containing city 'Pune' at (368, 361) on //table[@id='table1']//tr[2]
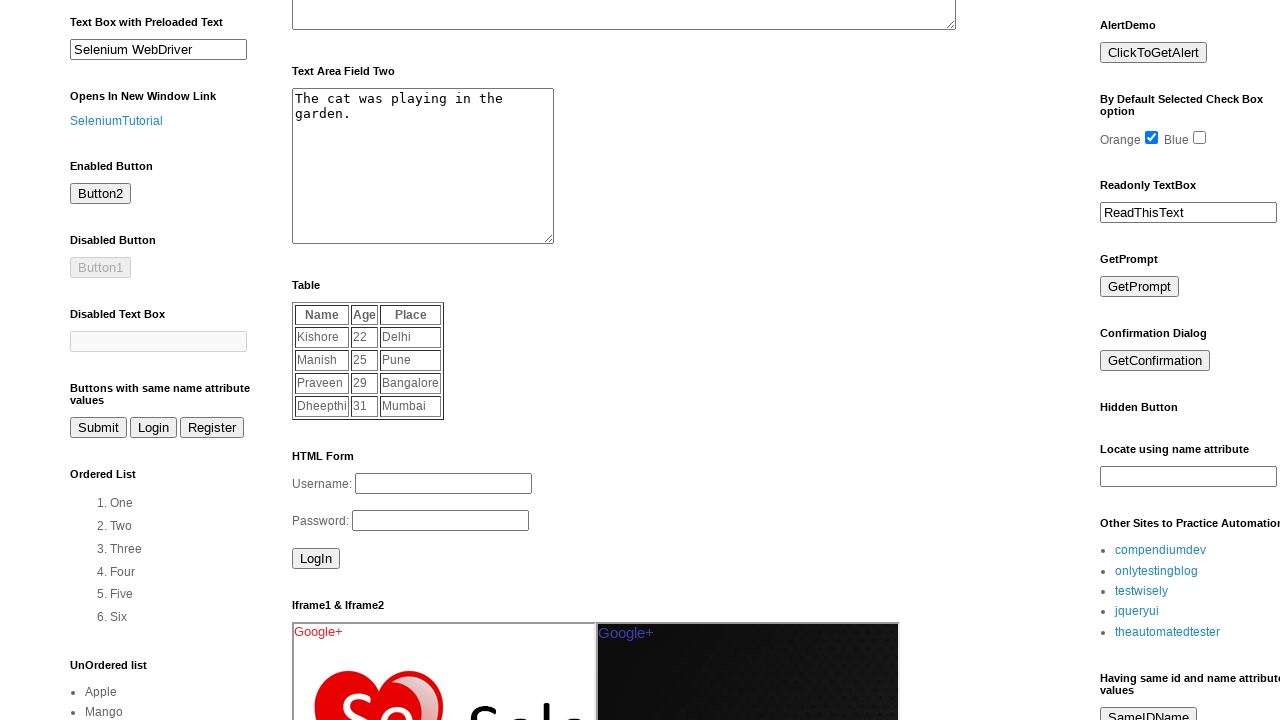

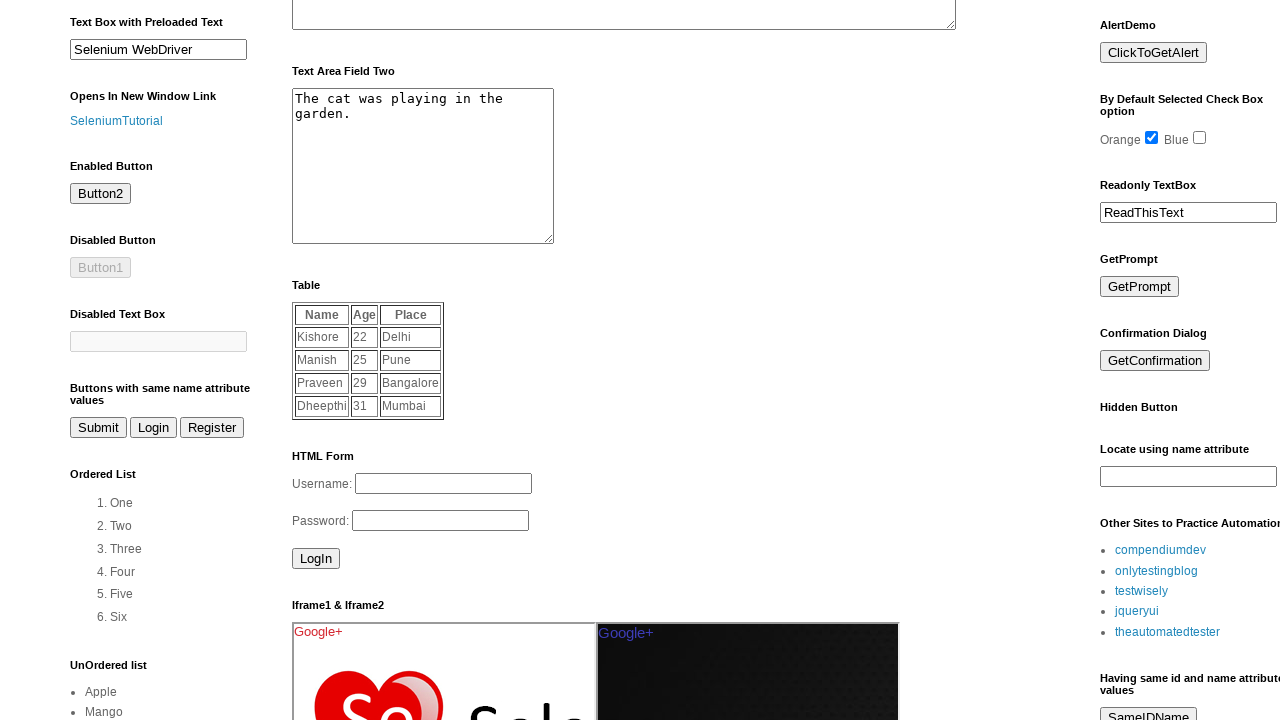